Tests drag and drop functionality on jQuery UI demo page by dragging an element into a droppable zone and verifying the drop was successful

Starting URL: https://jqueryui.com/droppable/

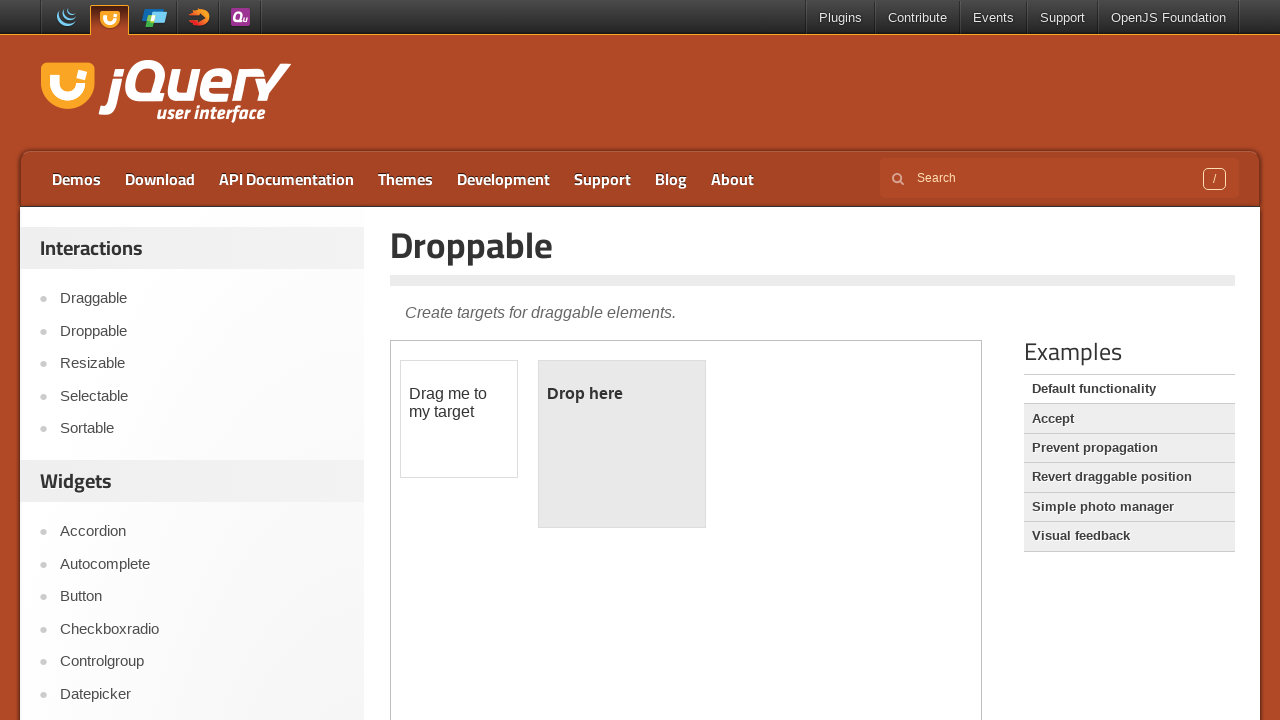

Located demo iframe containing drag and drop elements
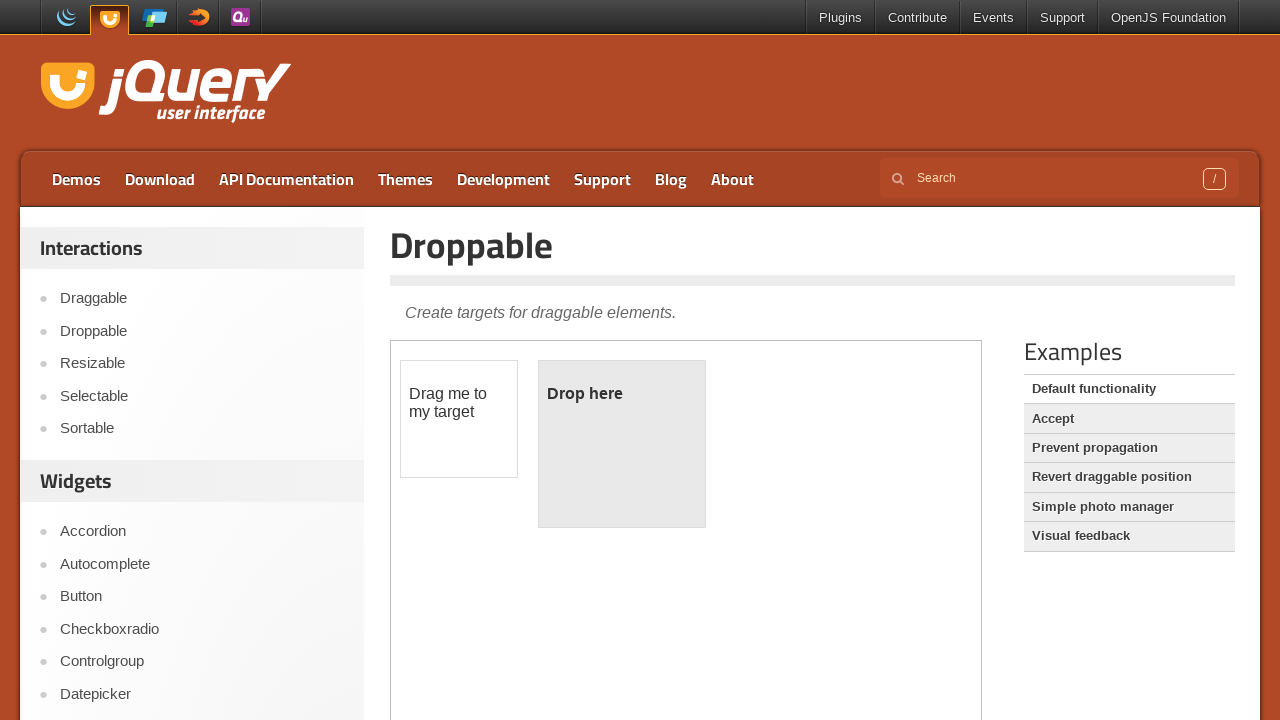

Located draggable element with id 'draggable'
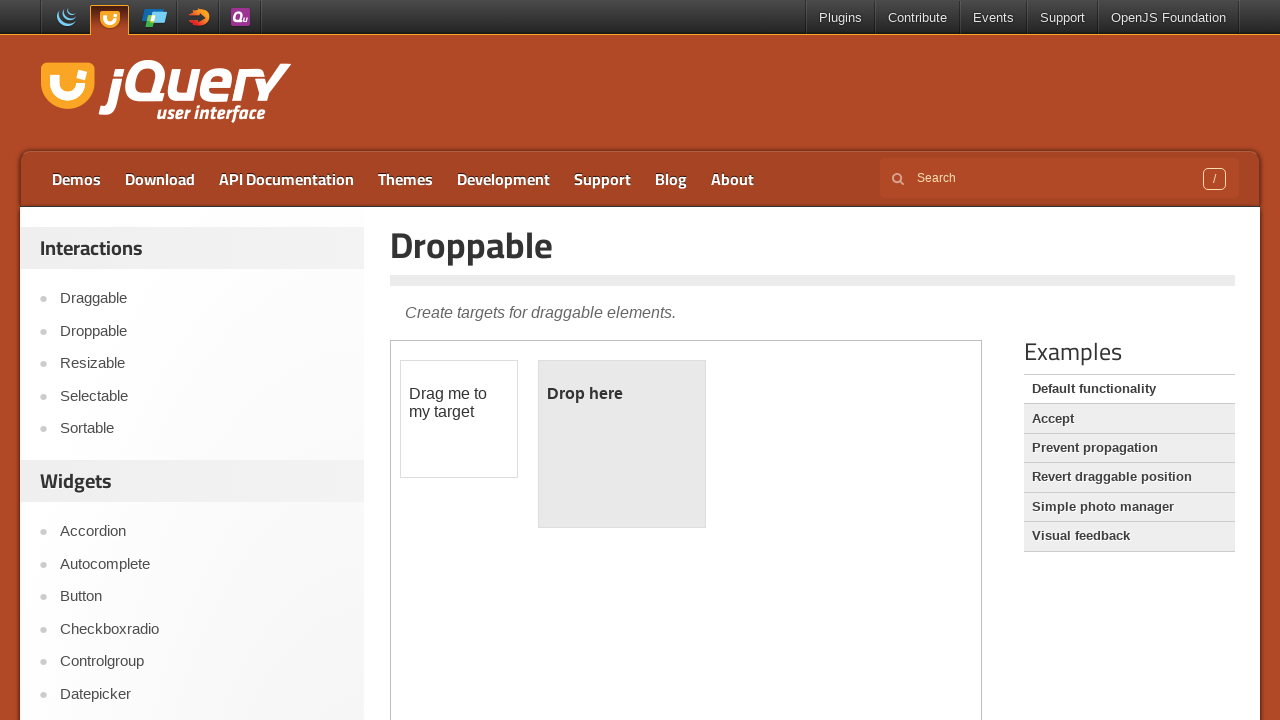

Located droppable target element with id 'droppable'
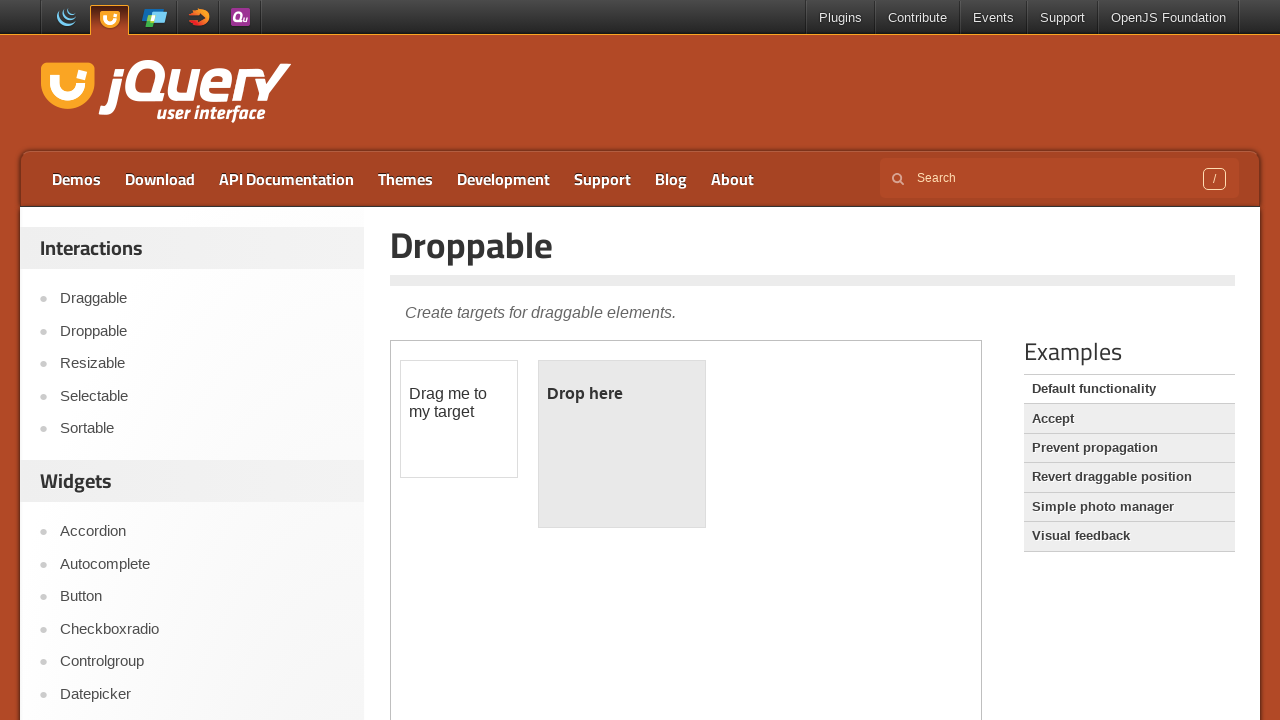

Dragged element from draggable zone to droppable zone at (622, 444)
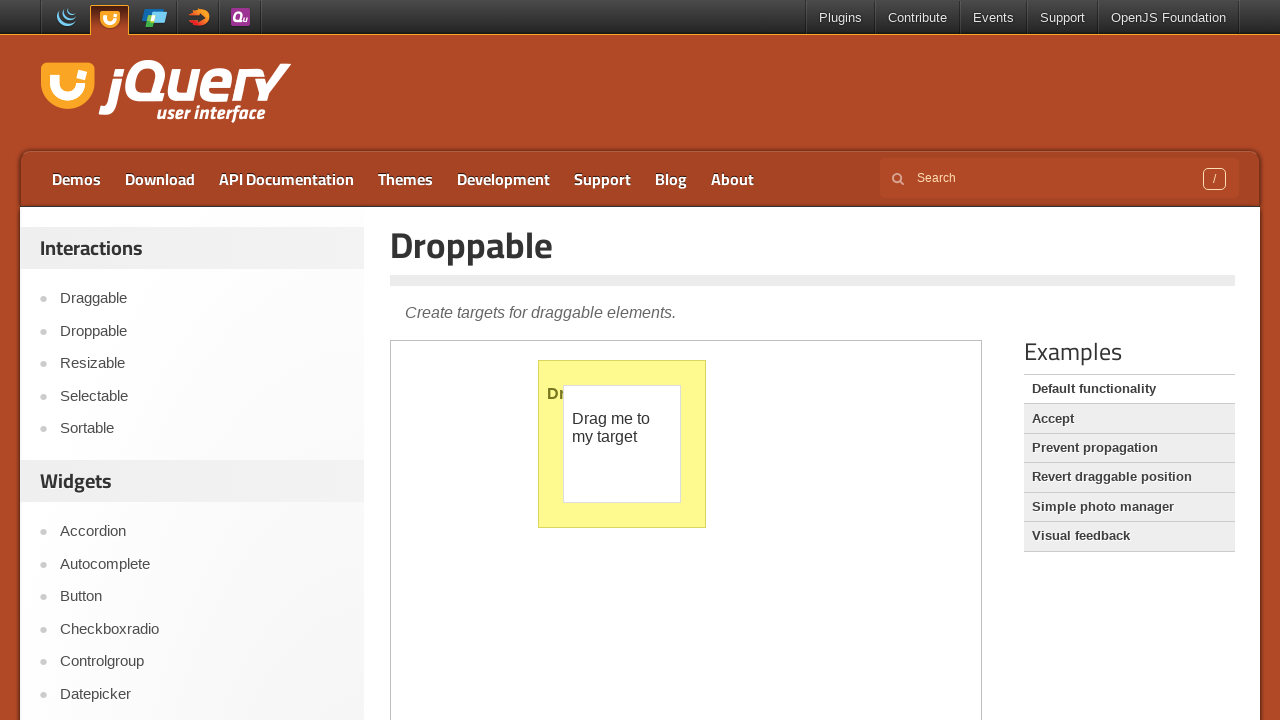

Retrieved text from droppable element to verify successful drop
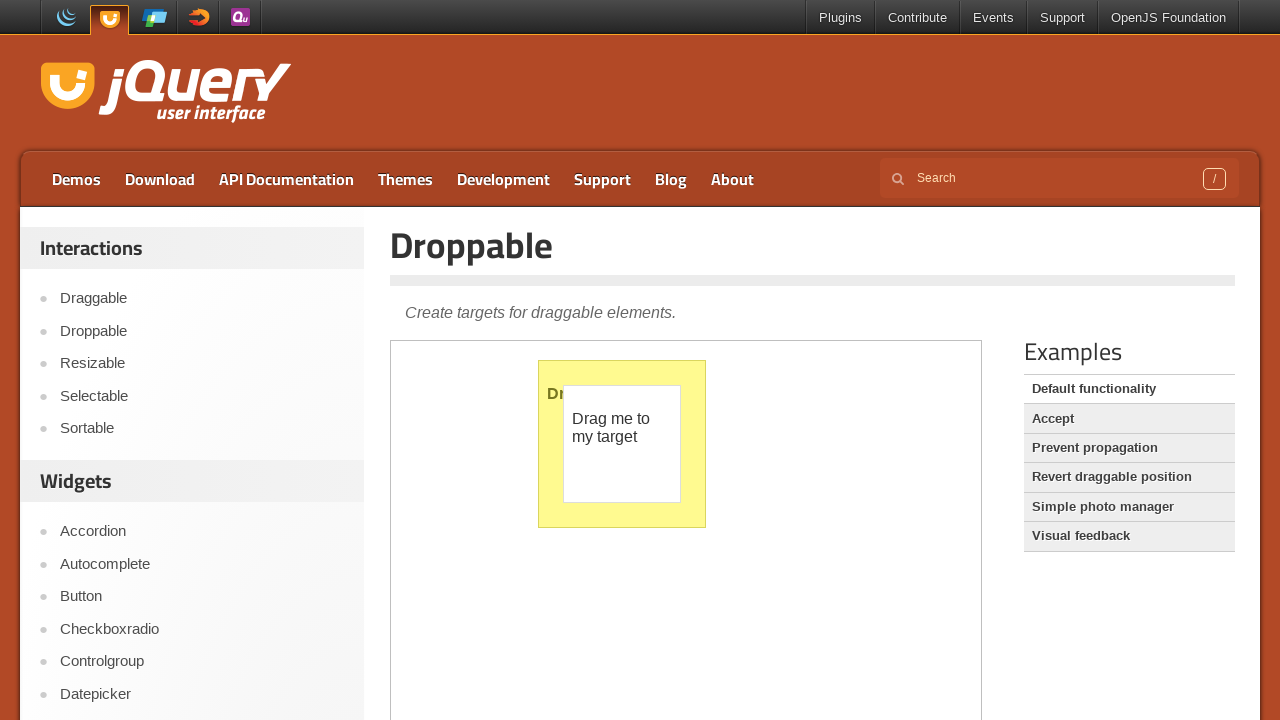

Verified that droppable element contains 'Dropped!' text - drag and drop successful
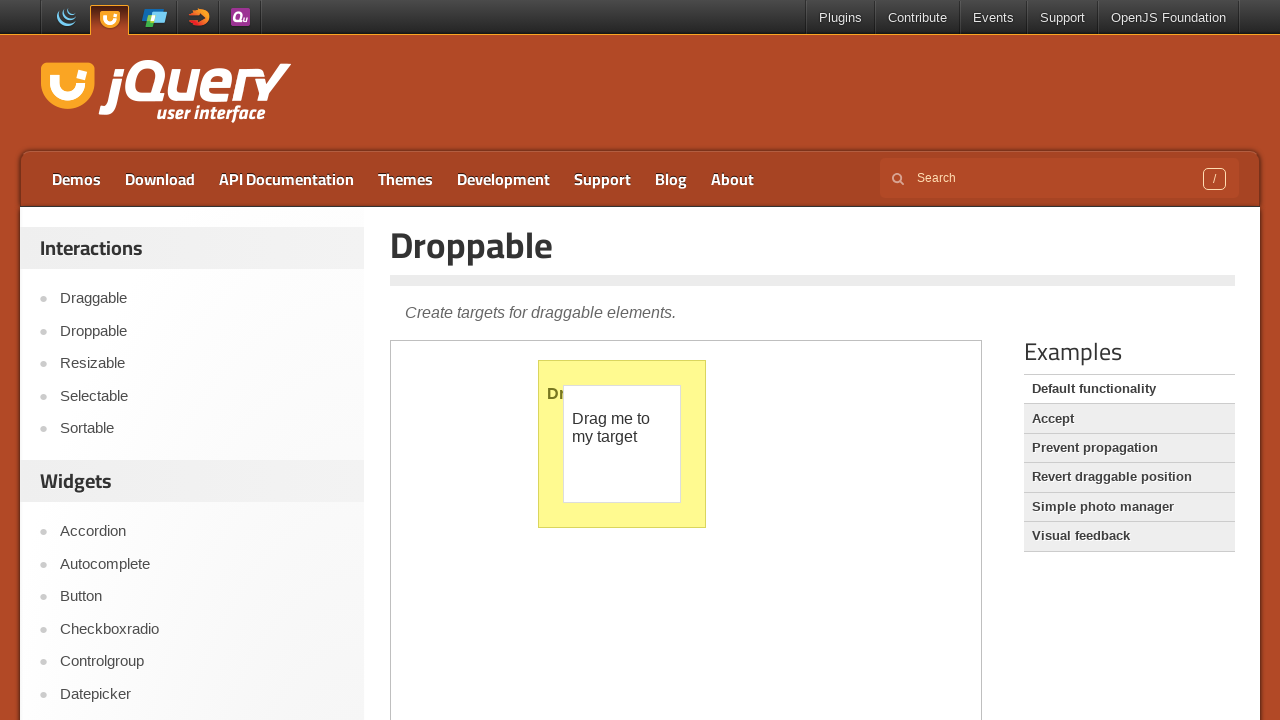

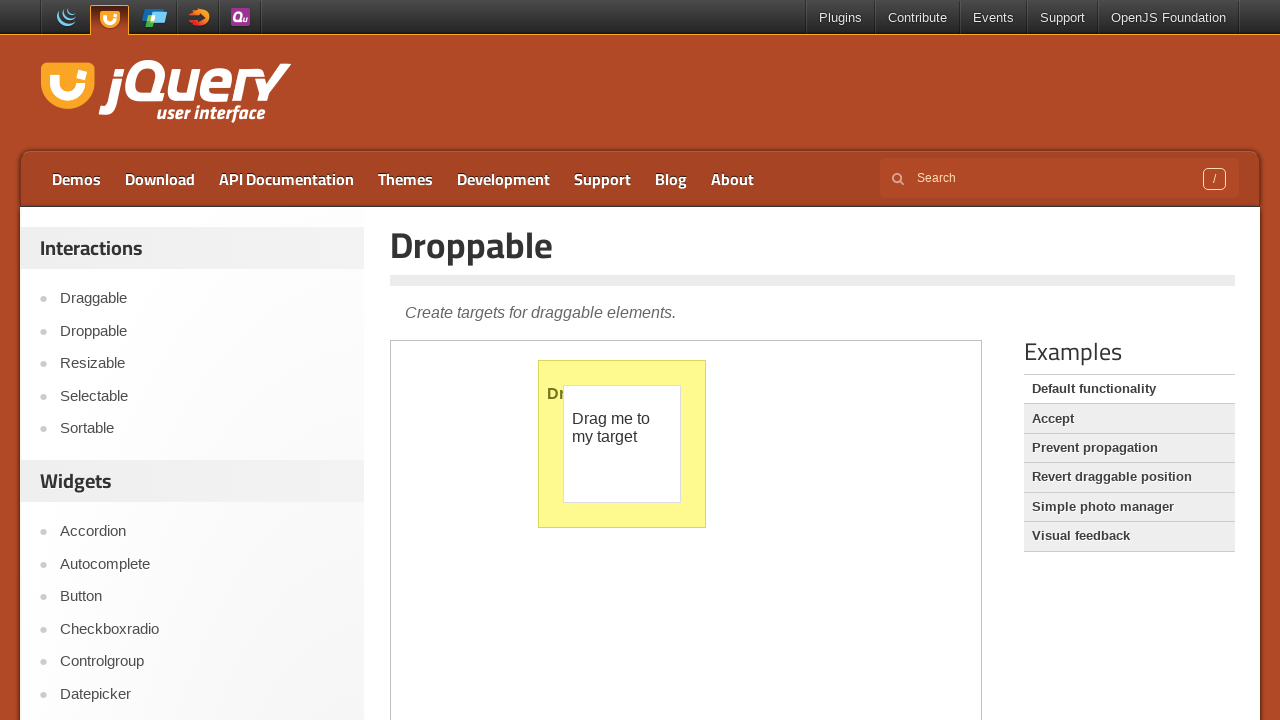